Tests a registration form by filling in first name, last name, and email fields in the first block, then submitting the form and verifying successful registration message appears.

Starting URL: http://suninjuly.github.io/registration1.html

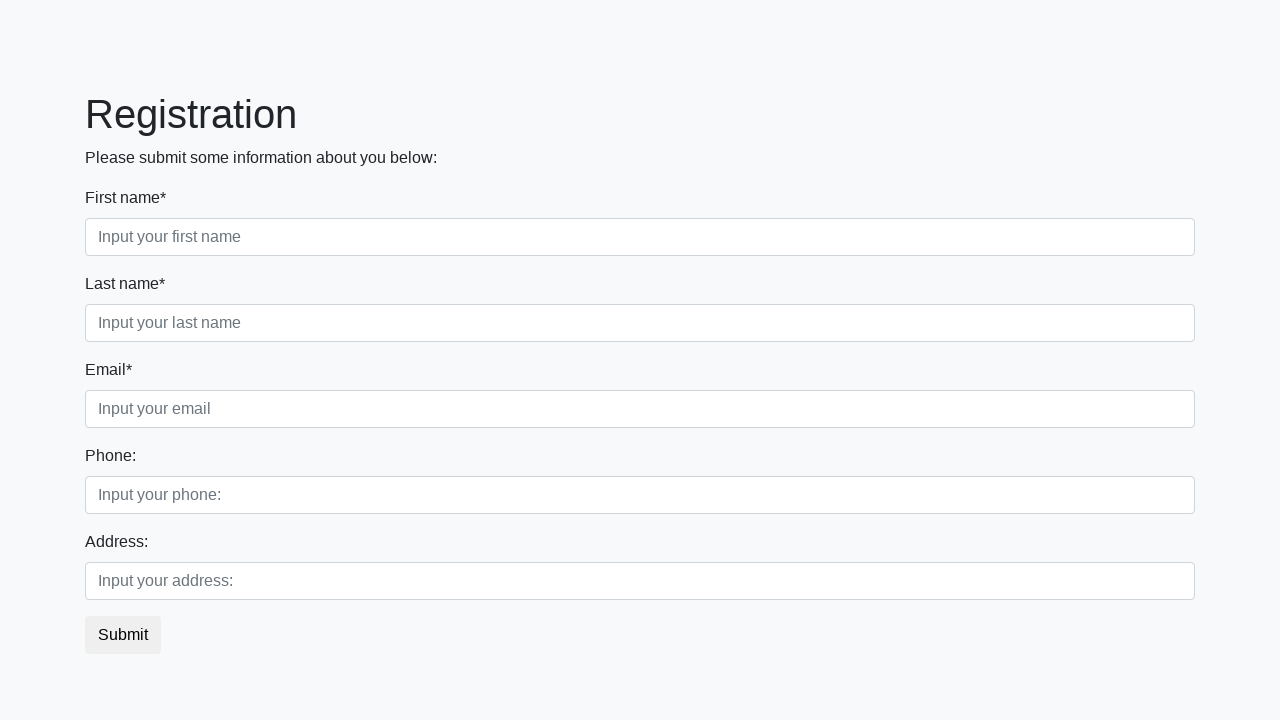

Filled first name field with 'Alexandr' on .first_block .first
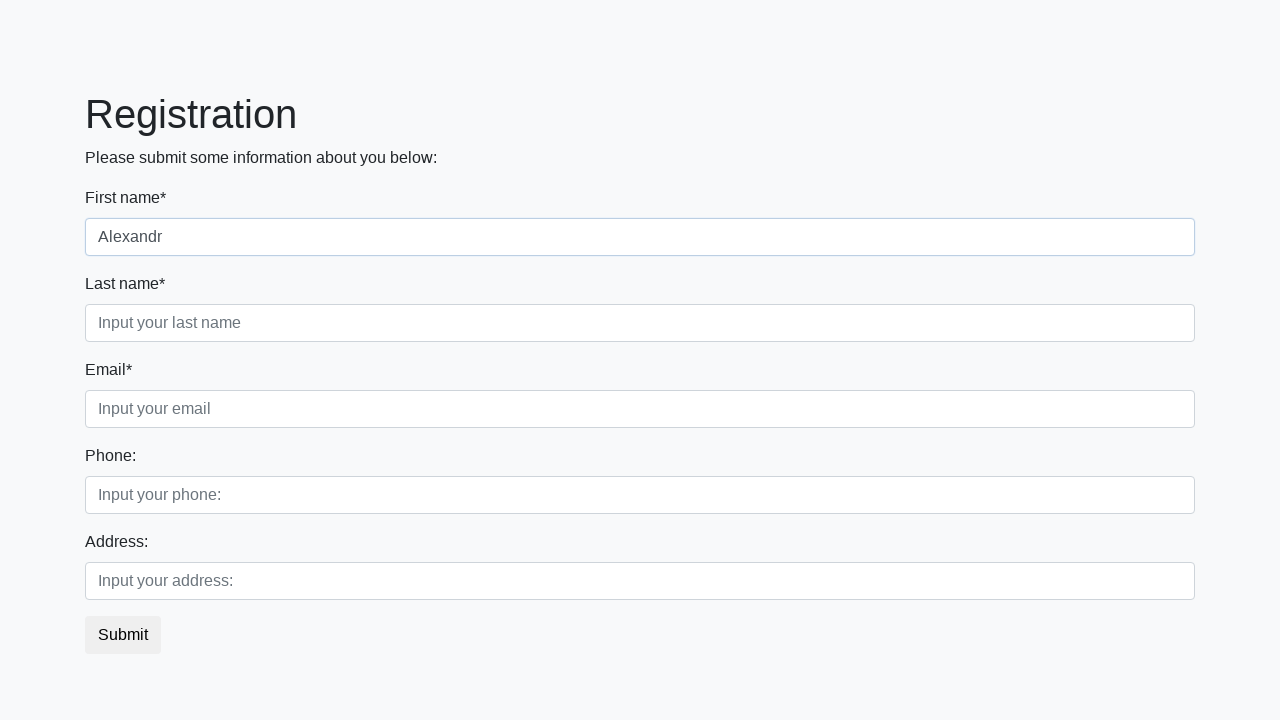

Filled last name field with 'Gricenko' on .first_block .second
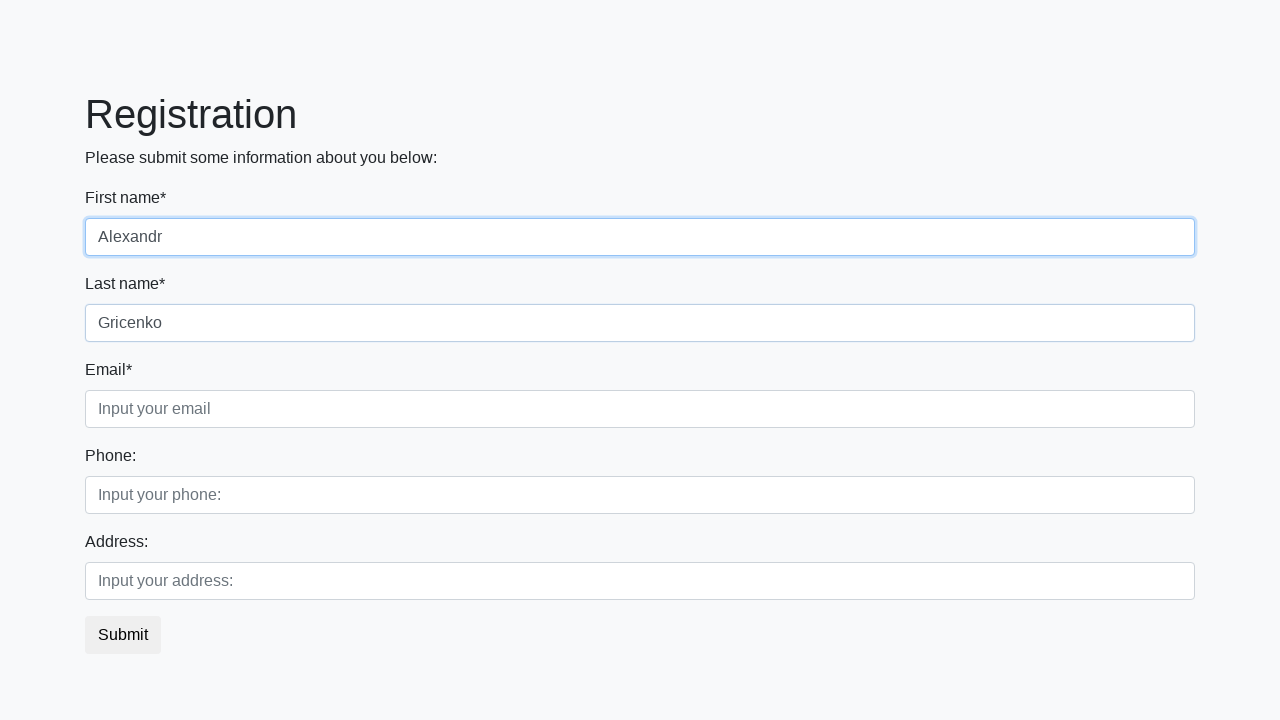

Filled email field with 'gric@alex.ru' on .first_block .third
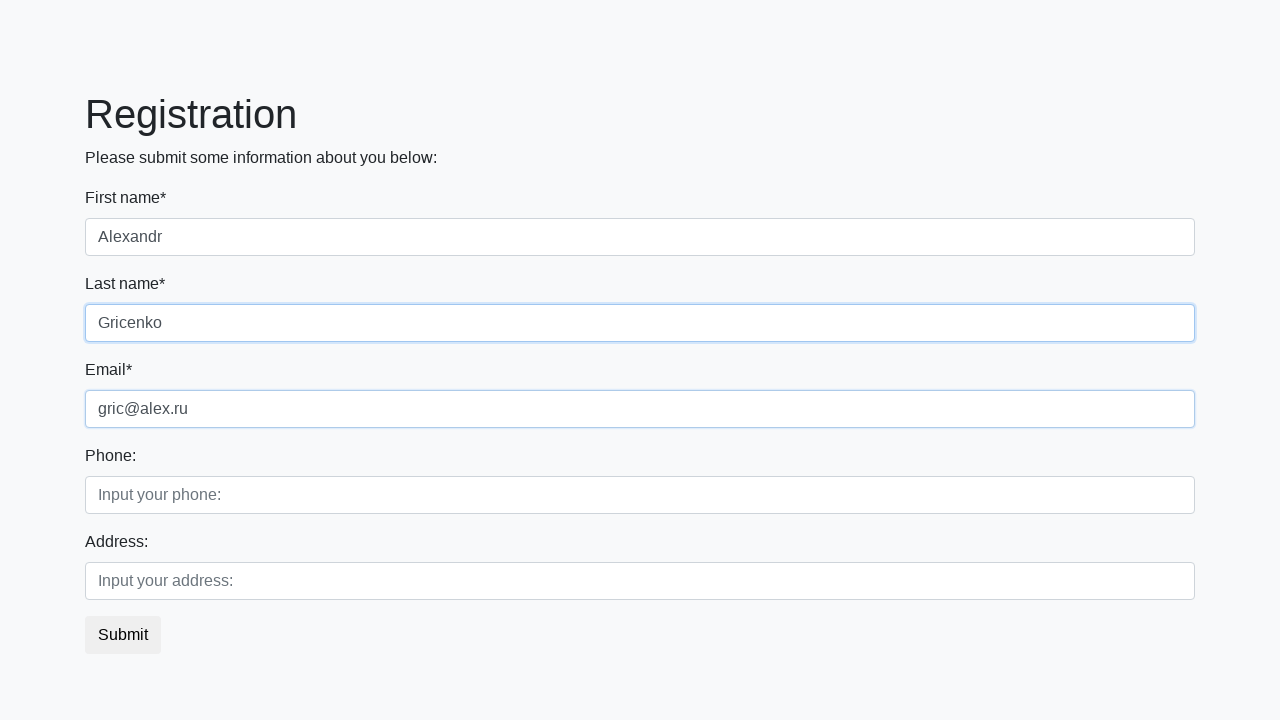

Clicked submit button to register at (123, 635) on button.btn
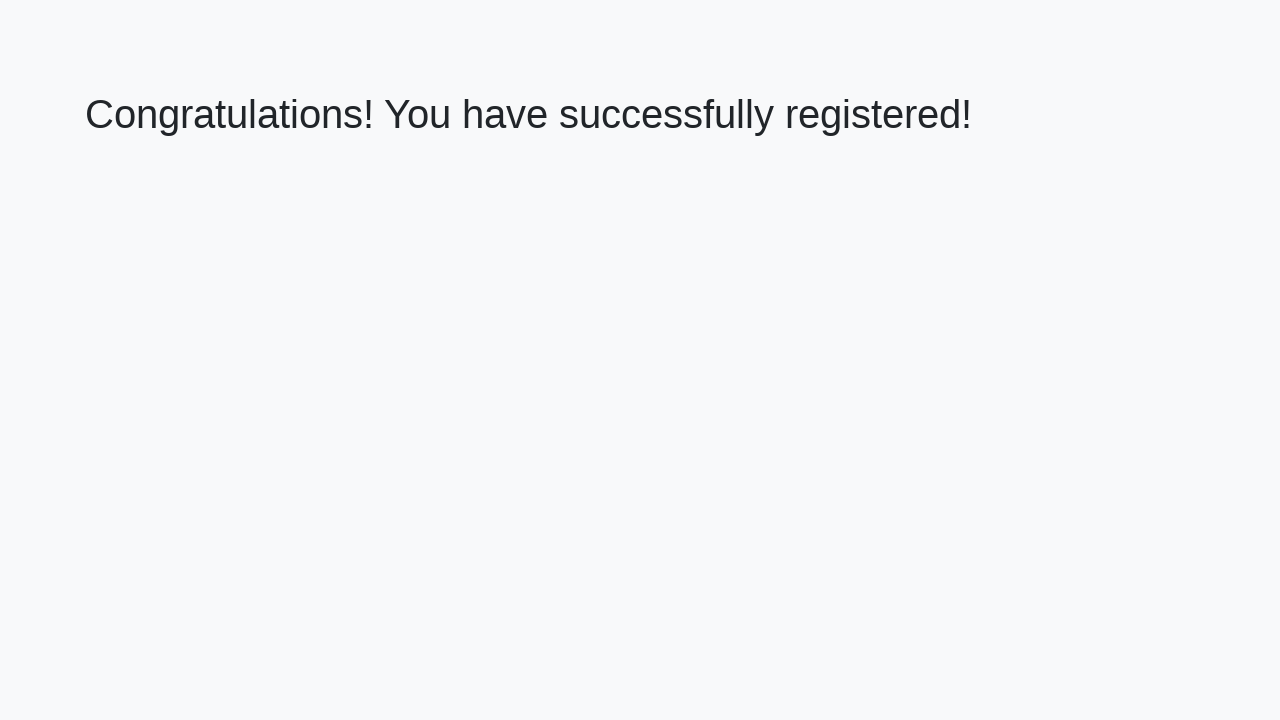

Success message heading loaded
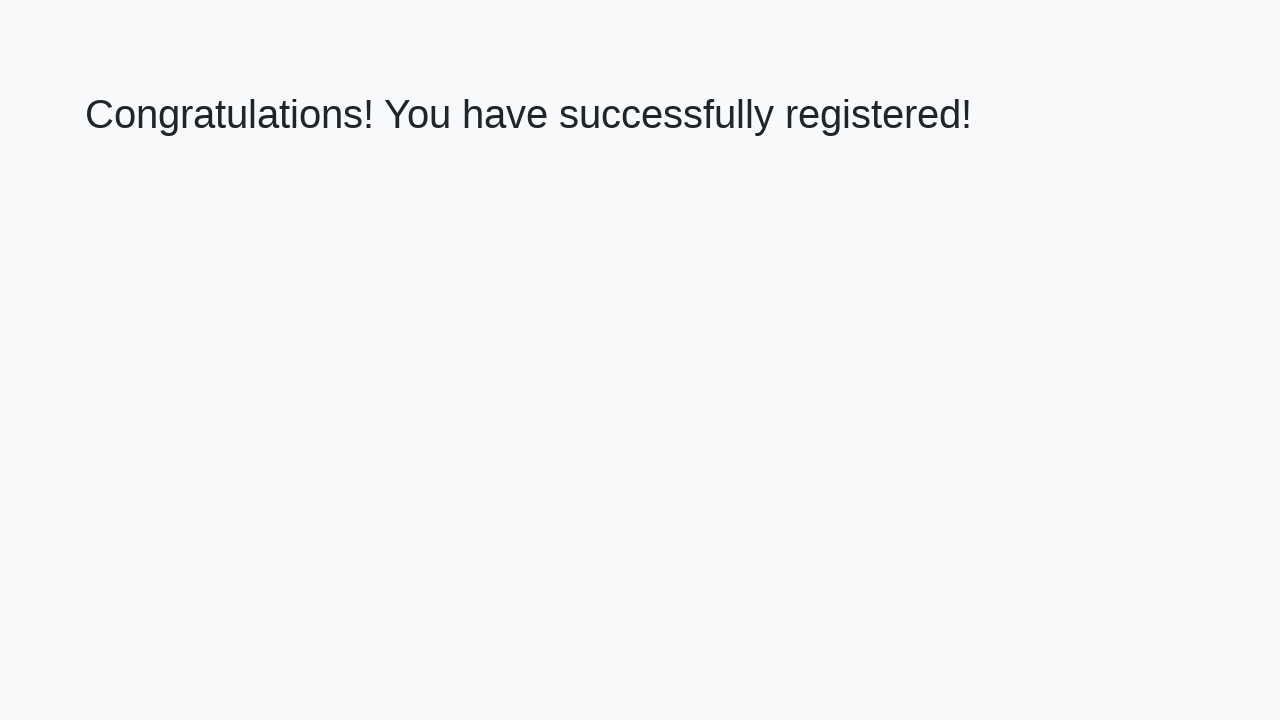

Retrieved success message text
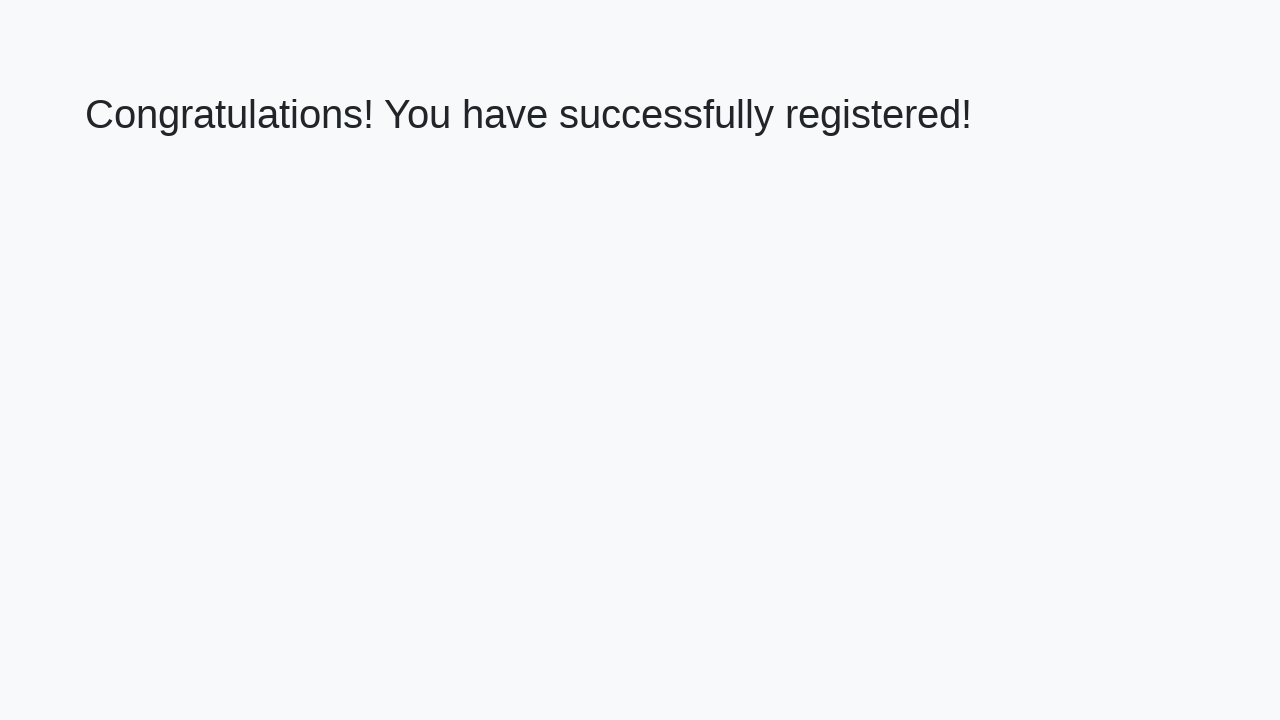

Verified success message: 'Congratulations! You have successfully registered!'
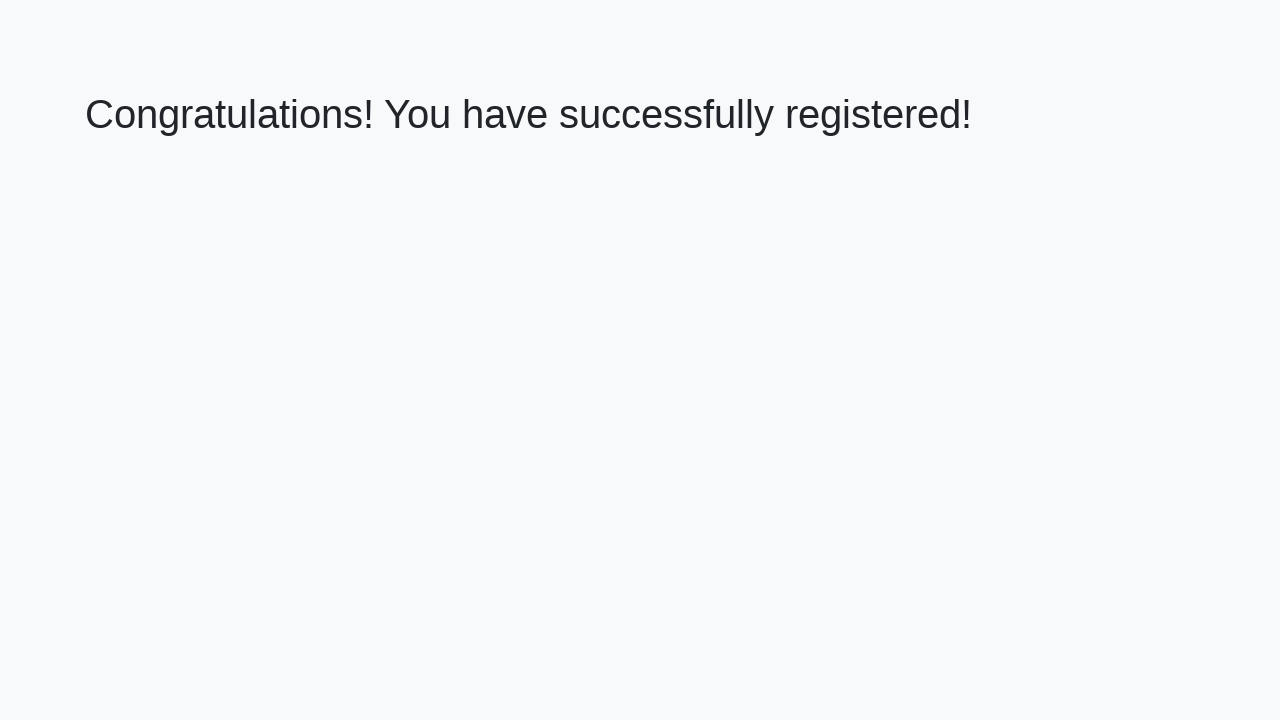

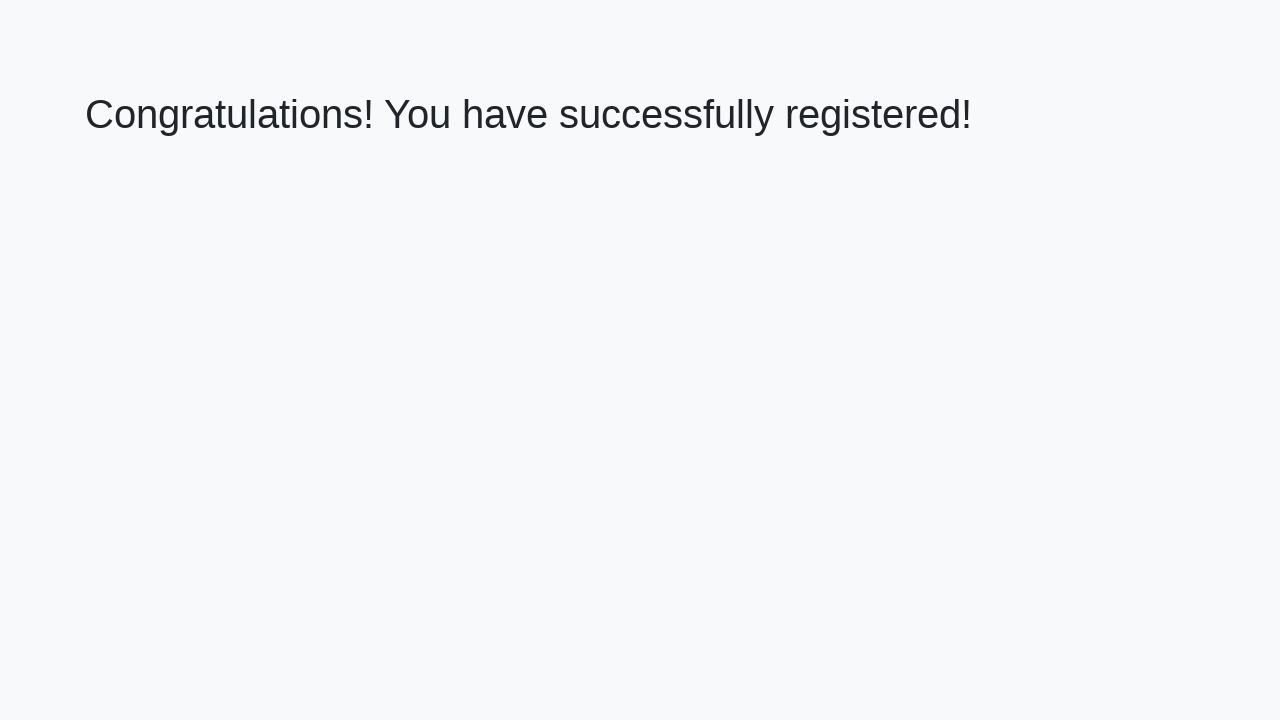